Tests navigating to "Electronics" submenu from the Catalog dropdown menu

Starting URL: http://intershop5.skillbox.ru/

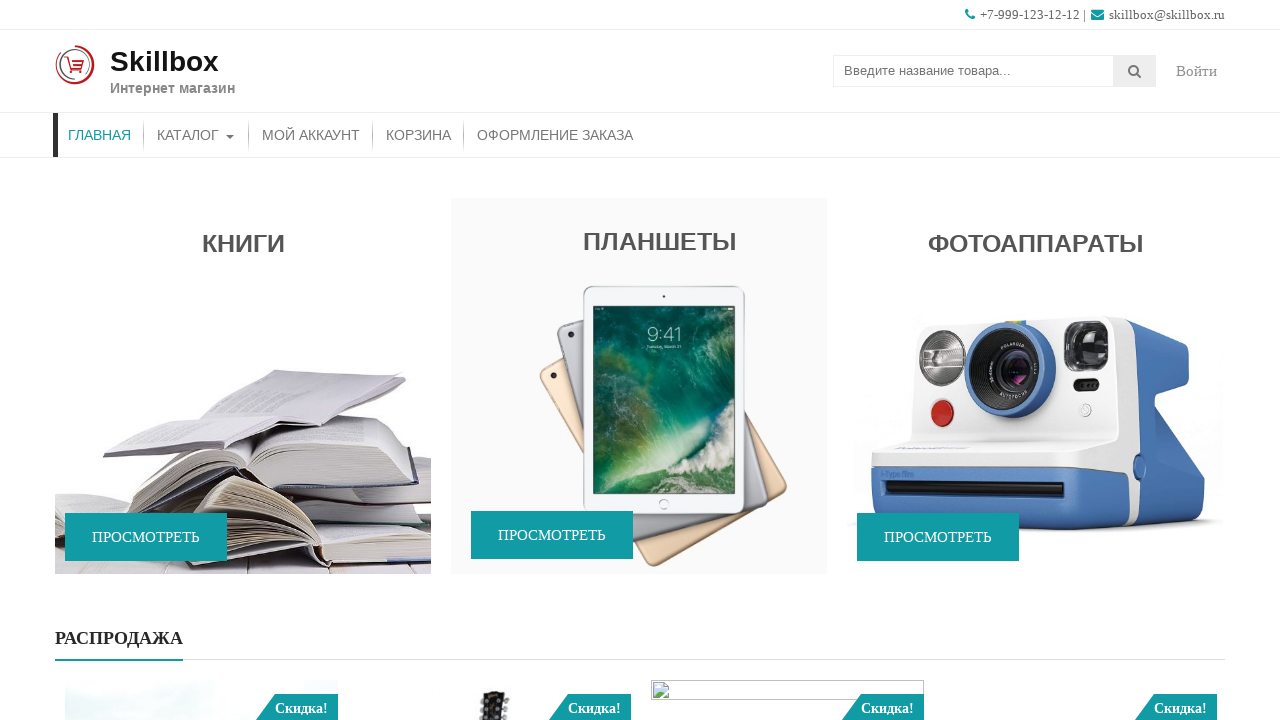

Hovered over Catalog menu to reveal submenu at (196, 135) on xpath=//*[contains(@class, 'store-menu')]//*[.='Каталог']
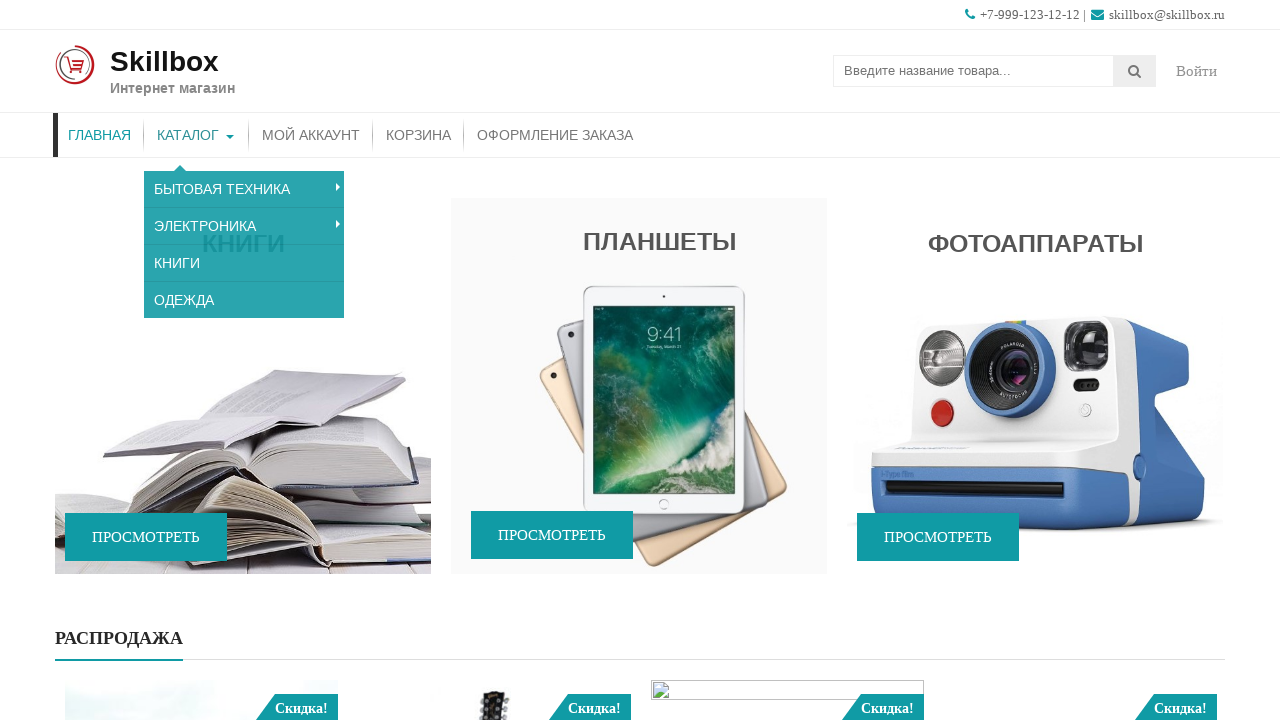

Clicked on Electronics submenu item at (244, 224) on xpath=//*[contains(@class, 'sub-menu')]//a[.='Электроника']
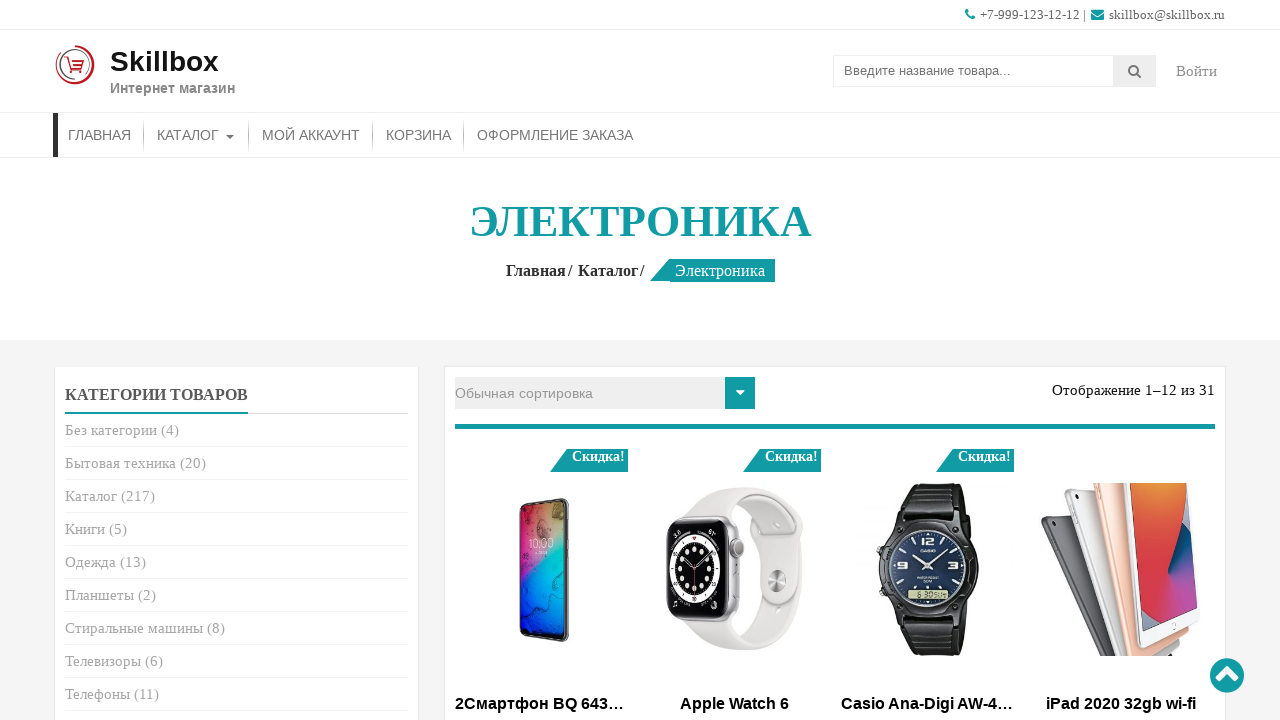

Verified page title is displayed on Electronics page
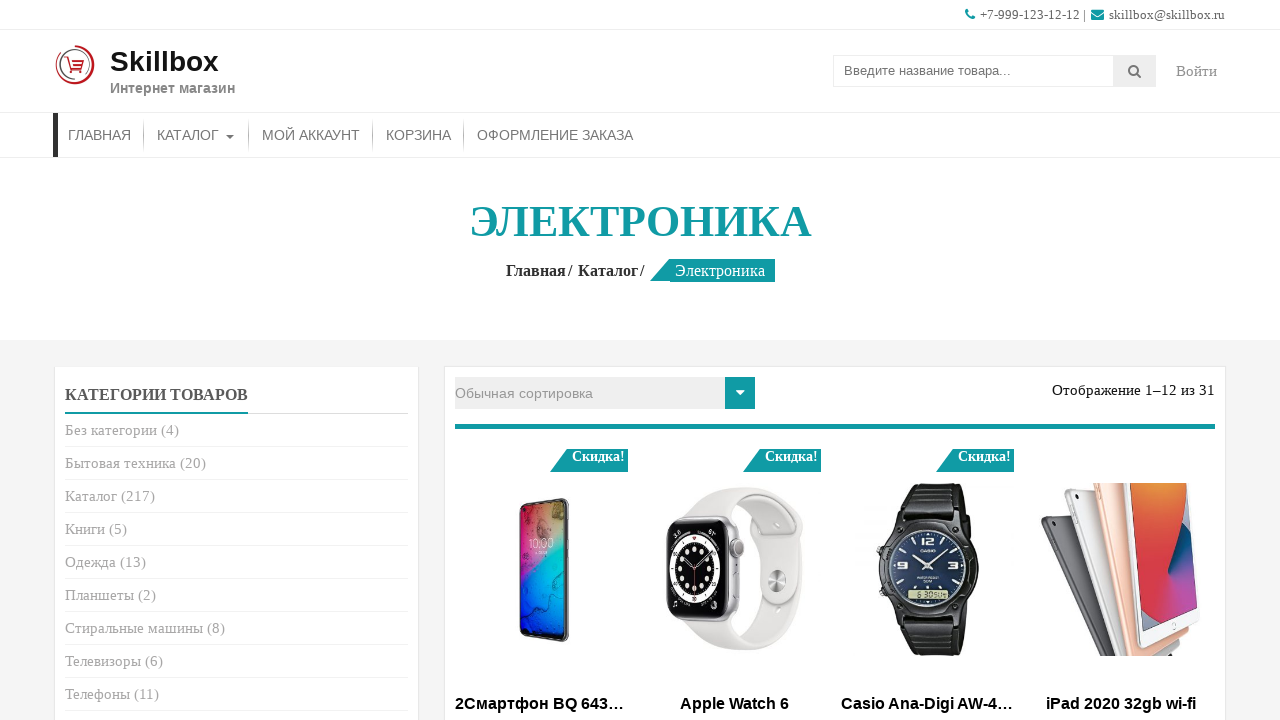

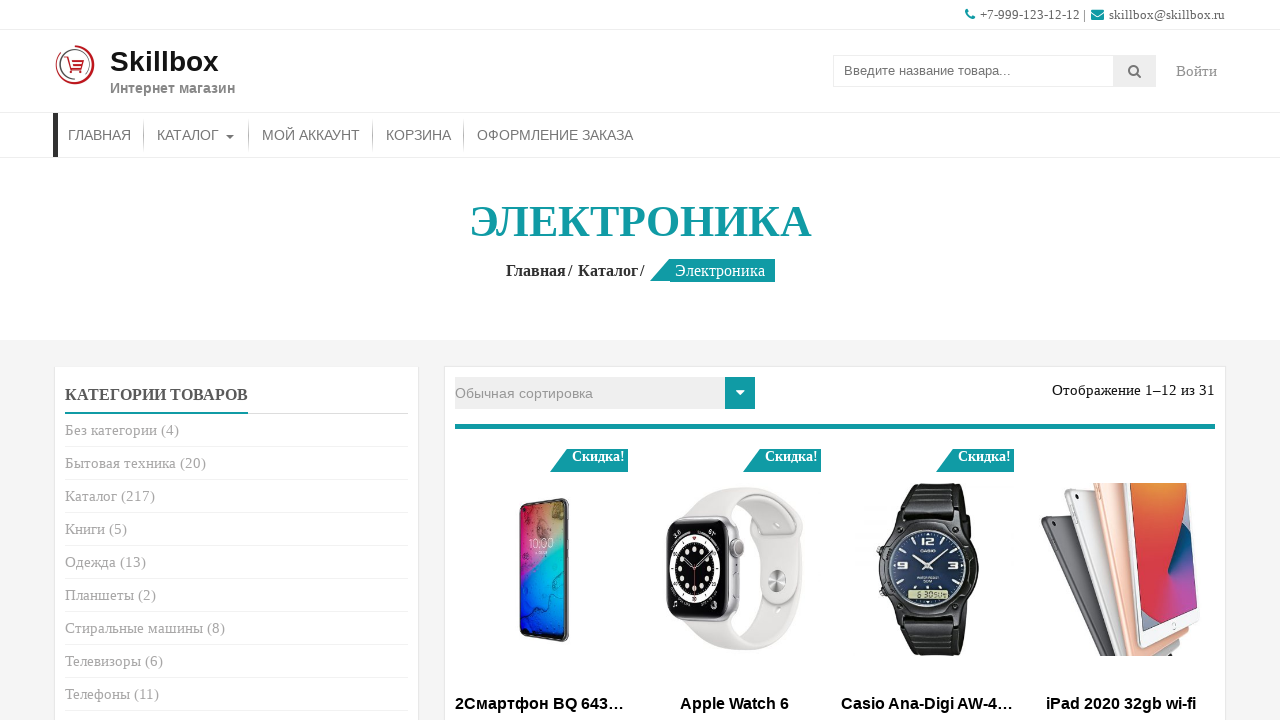